Tests a Vue.js dropdown by selecting "Third Option" from the dropdown menu

Starting URL: https://mikerodham.github.io/vue-dropdowns/

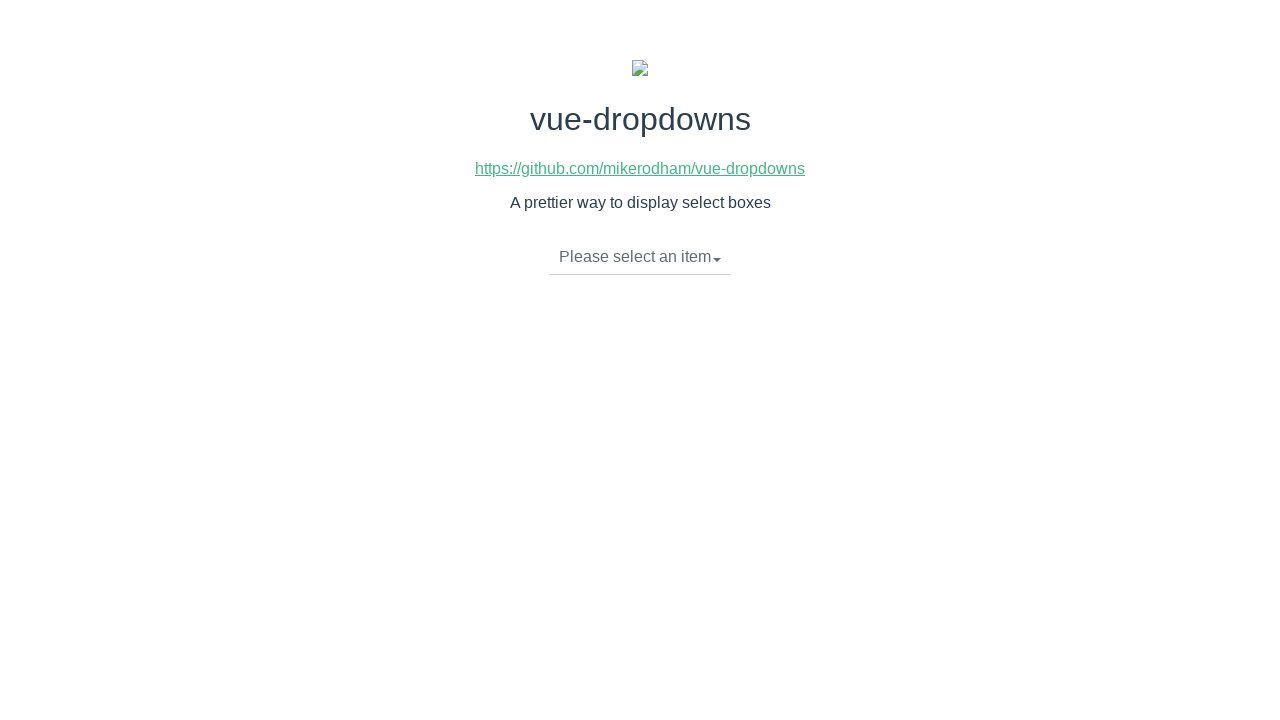

Clicked dropdown button to expand menu at (640, 258) on div.btn-group
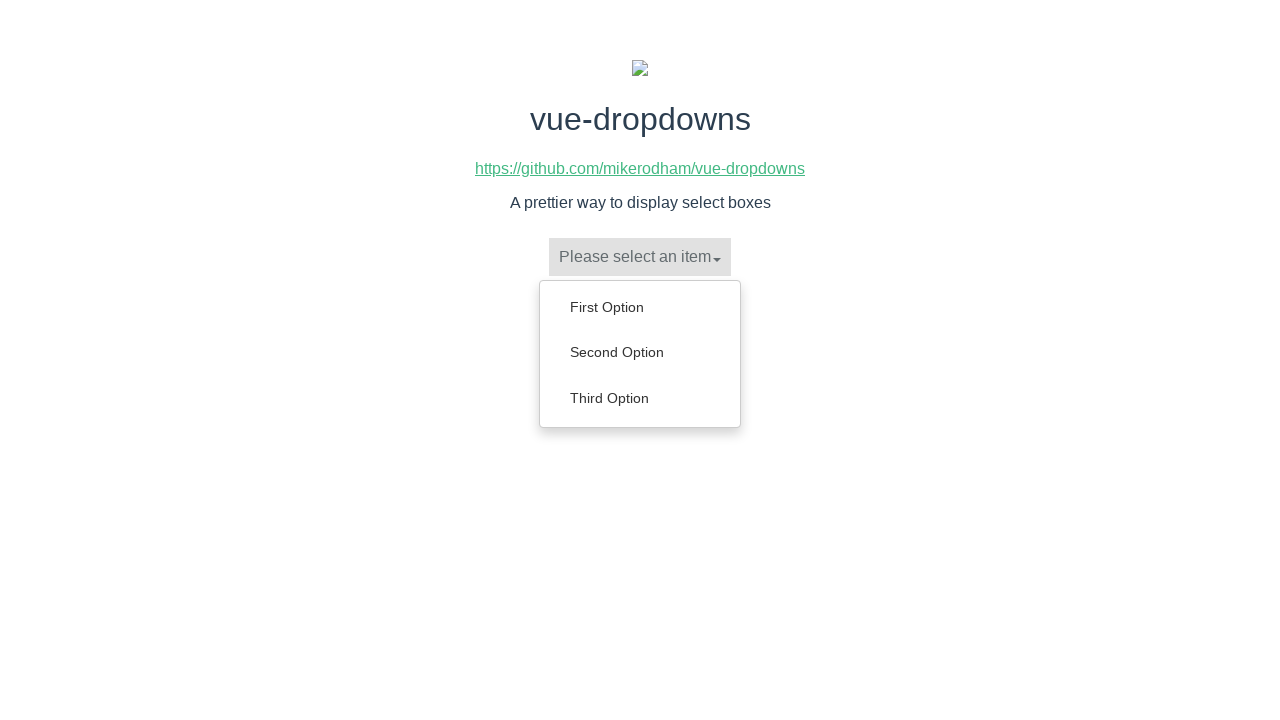

Dropdown menu appeared with options
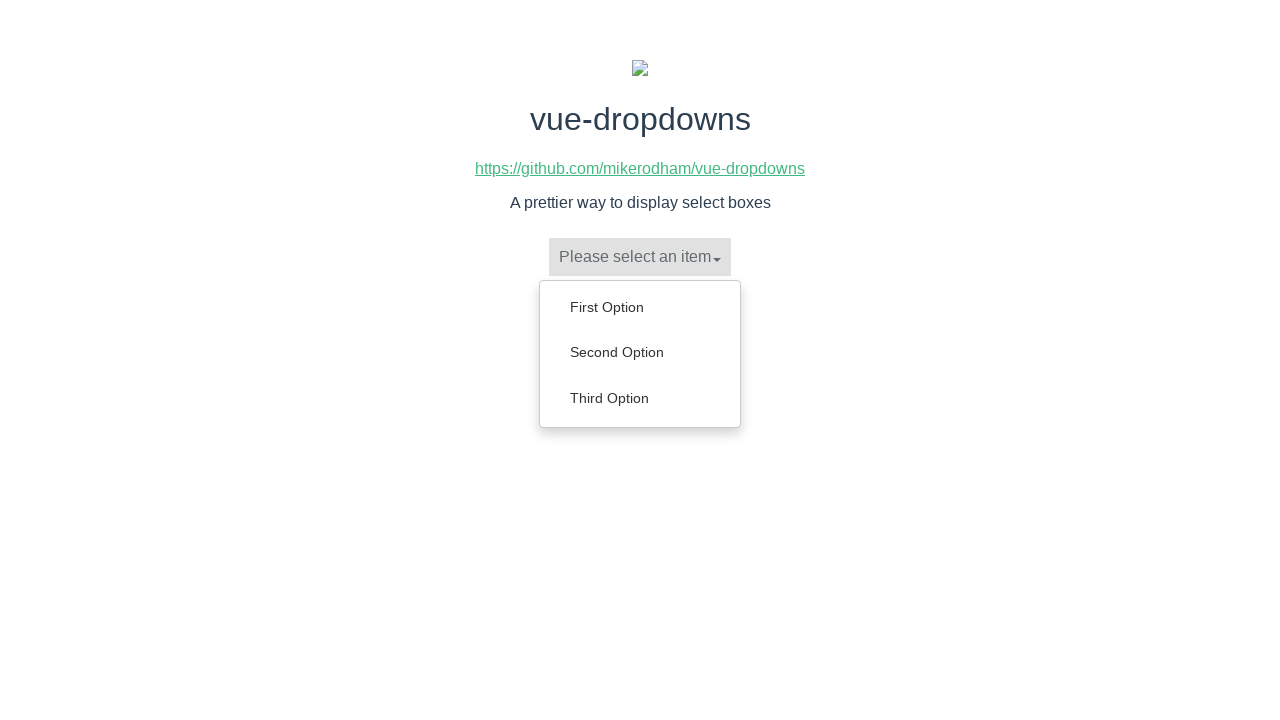

Selected 'Third Option' from dropdown menu at (640, 398) on ul.dropdown-menu a:has-text('Third Option')
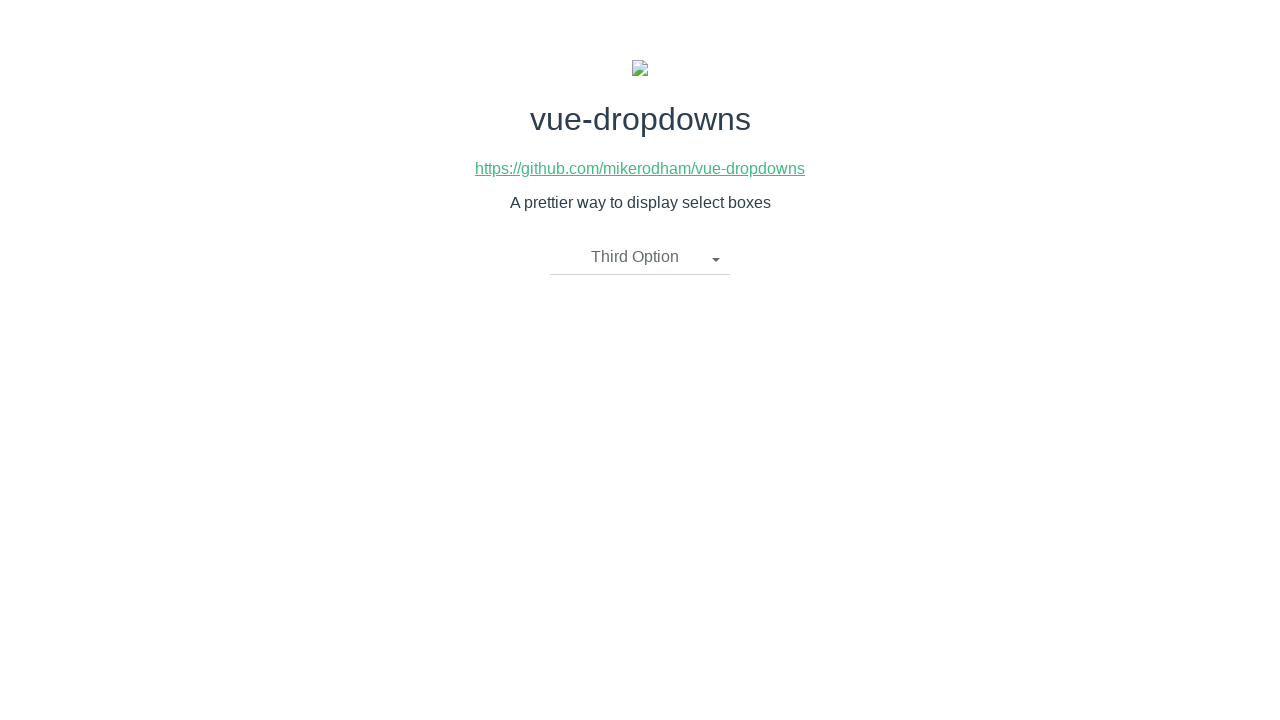

Verified 'Third Option' is now selected in dropdown
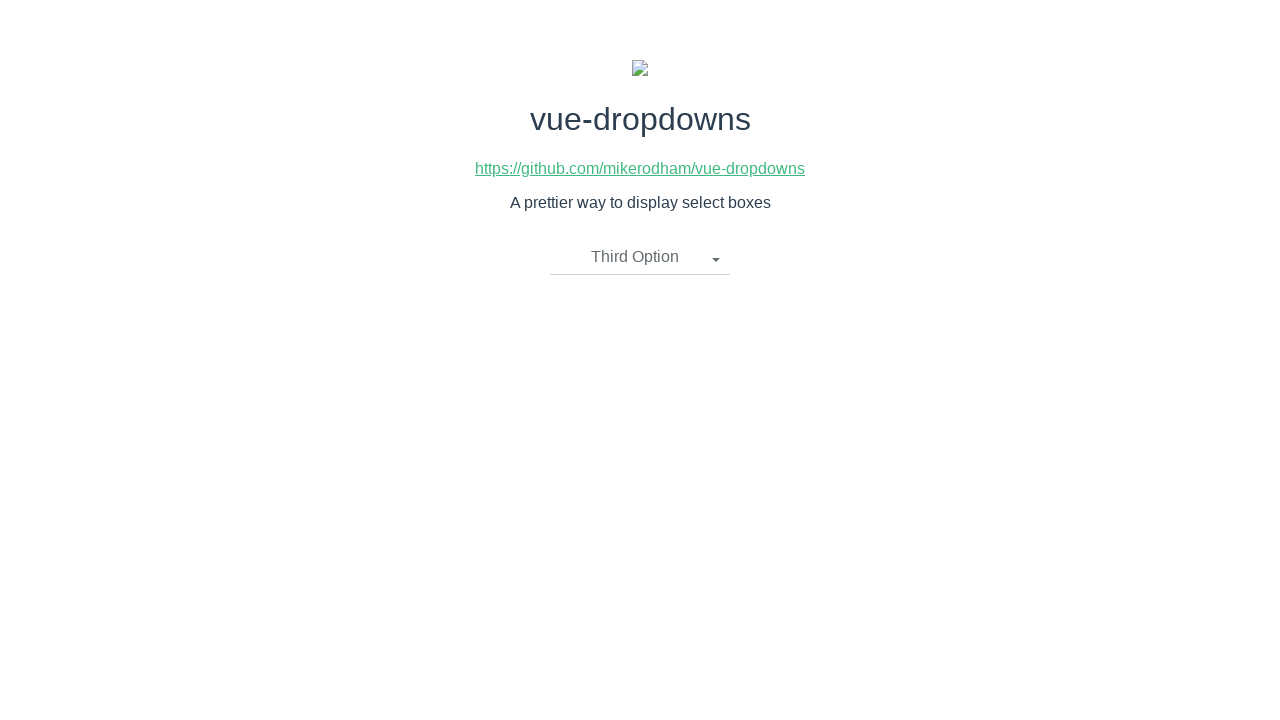

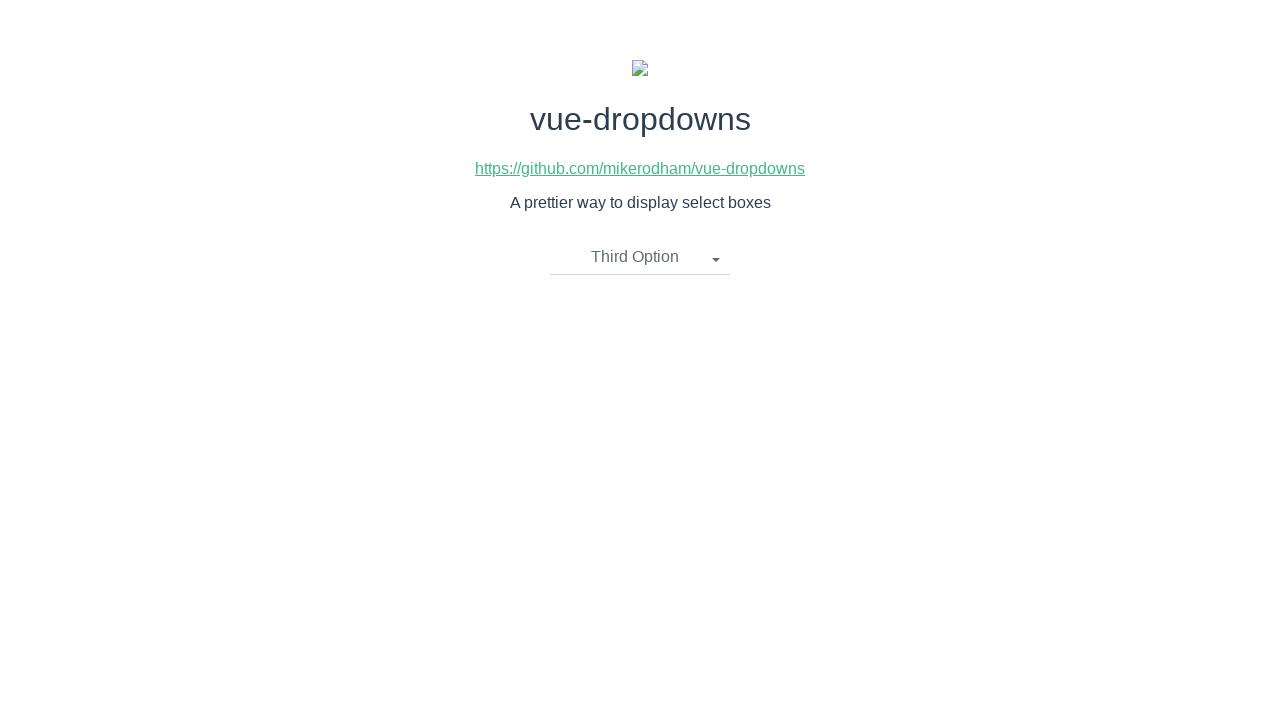